Tests JavaScript confirm dialog by clicking the second button, dismissing the alert, and verifying the result message does not contain "successfuly"

Starting URL: https://the-internet.herokuapp.com/javascript_alerts

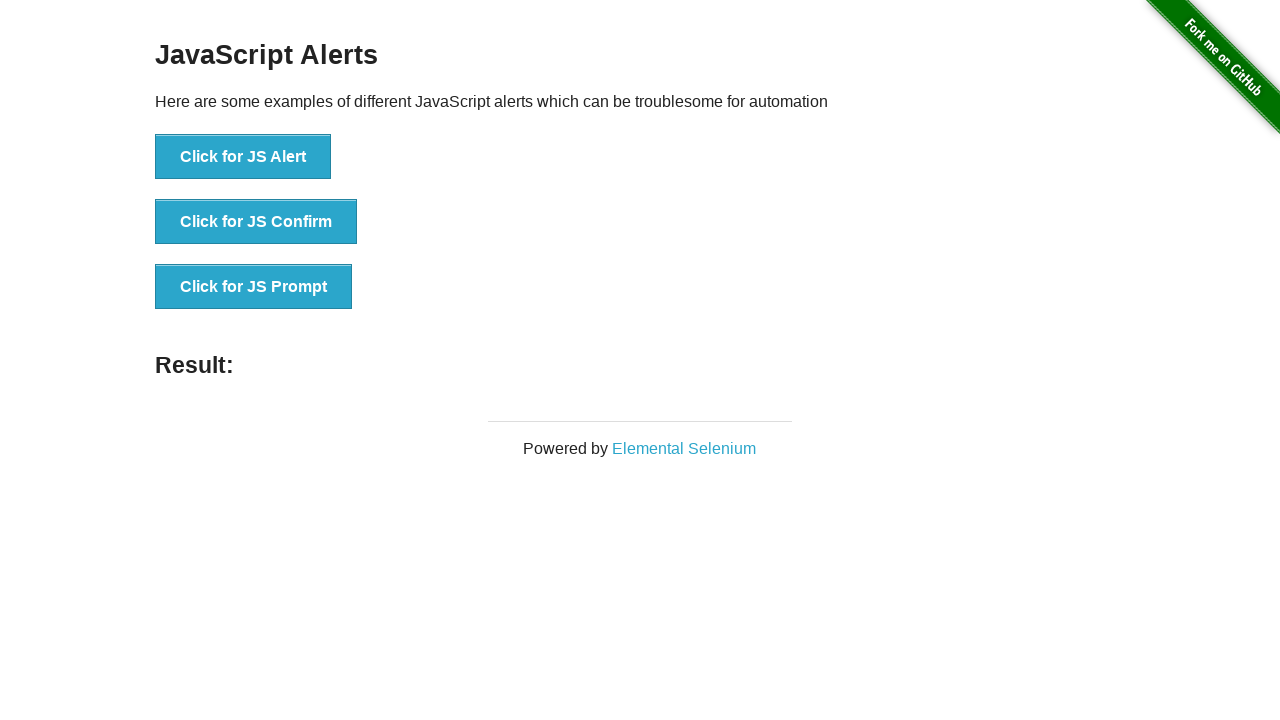

Set up dialog handler to dismiss the confirm dialog
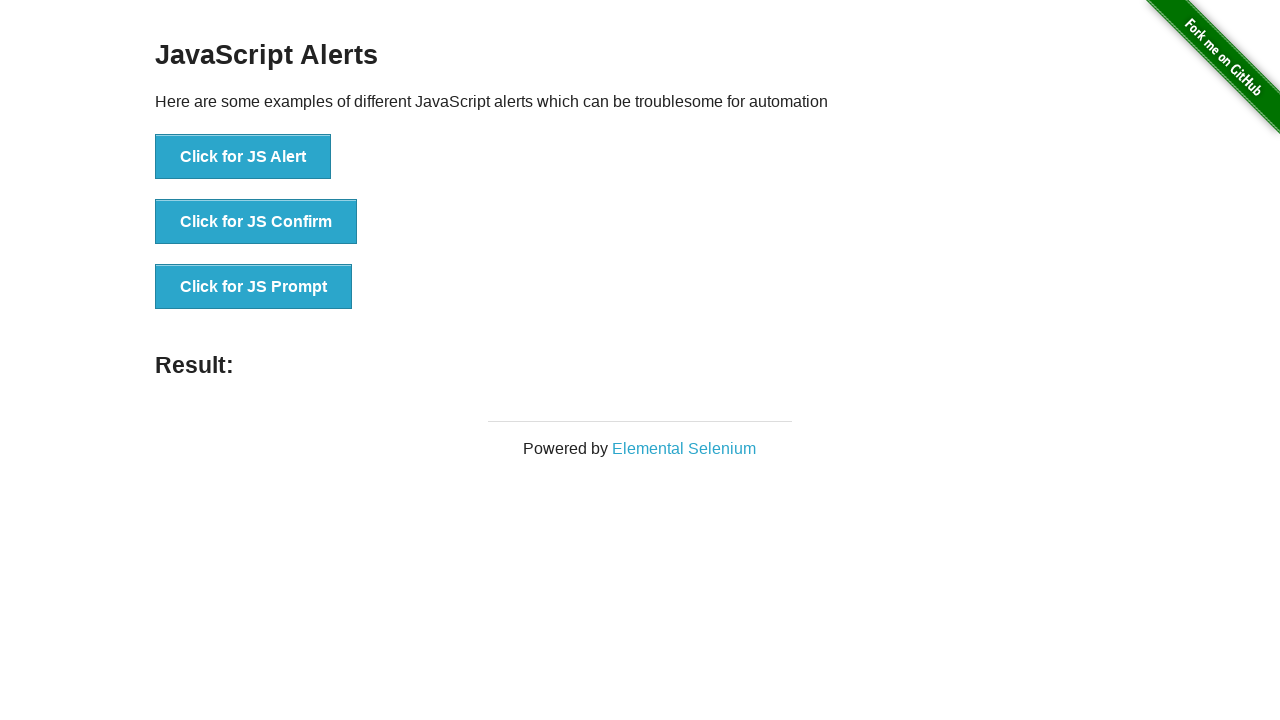

Clicked button to trigger JS Confirm dialog at (256, 222) on xpath=//*[text()='Click for JS Confirm']
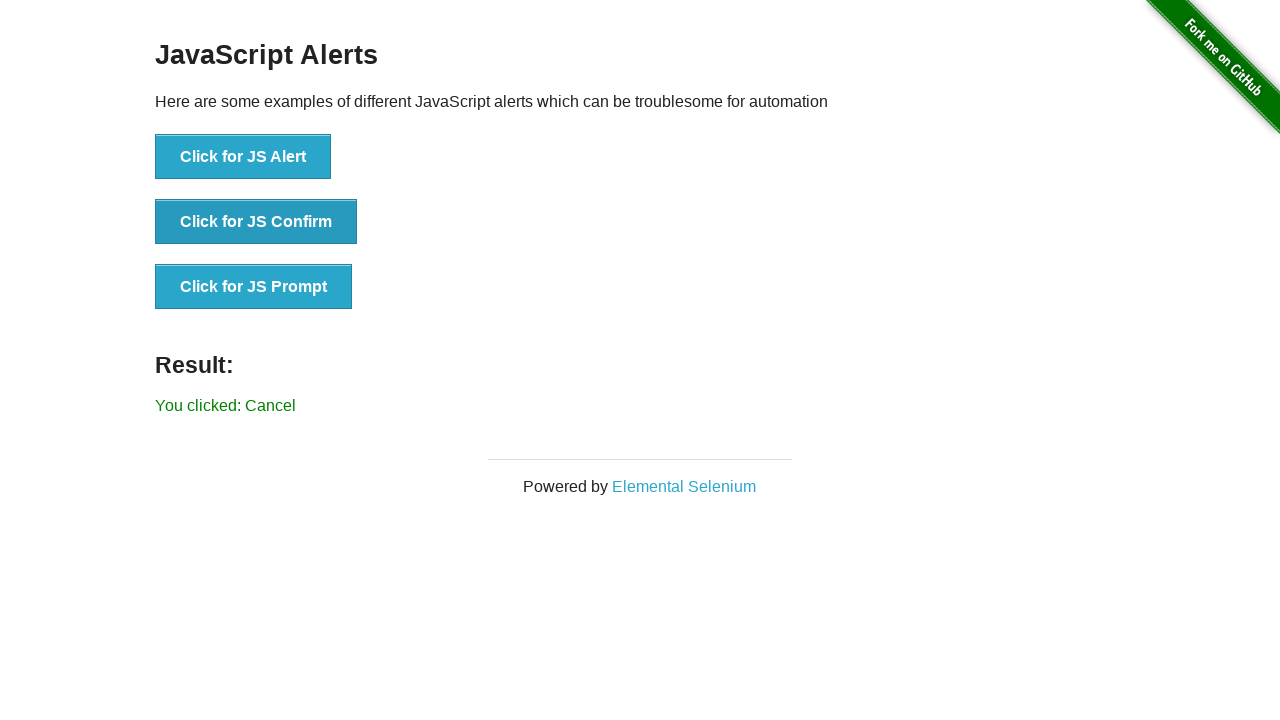

Result message element loaded
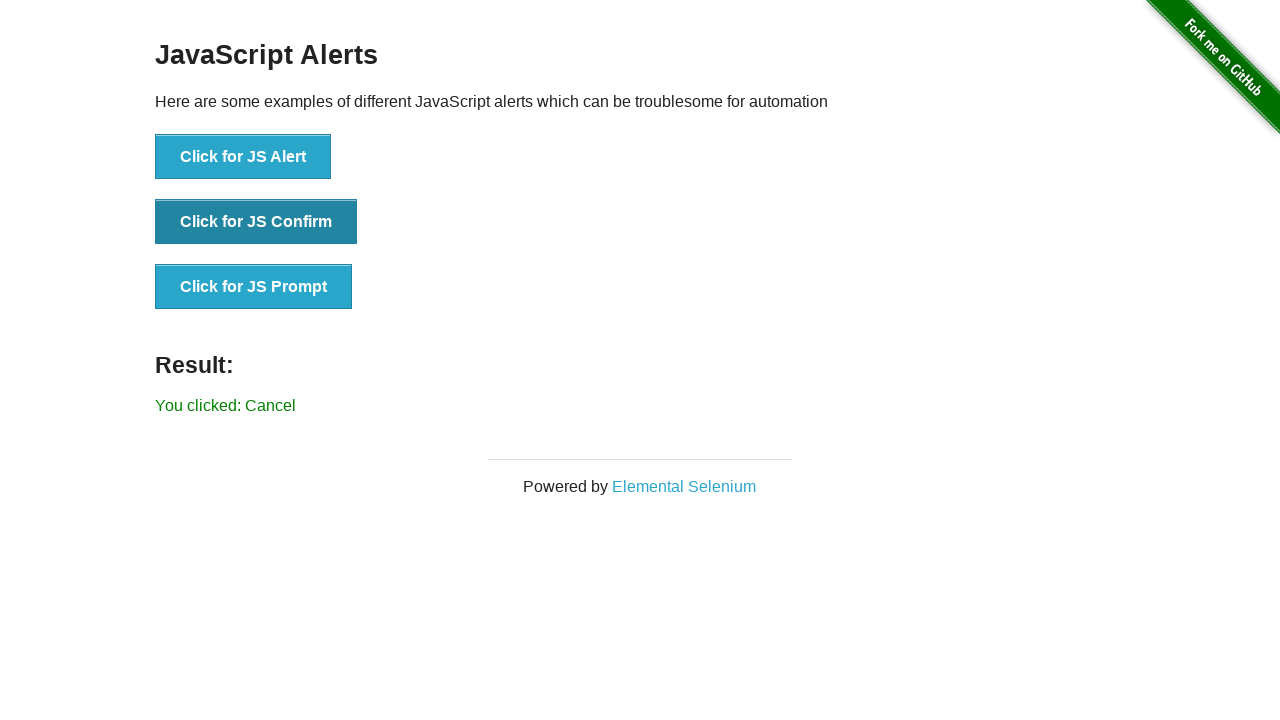

Retrieved result message text
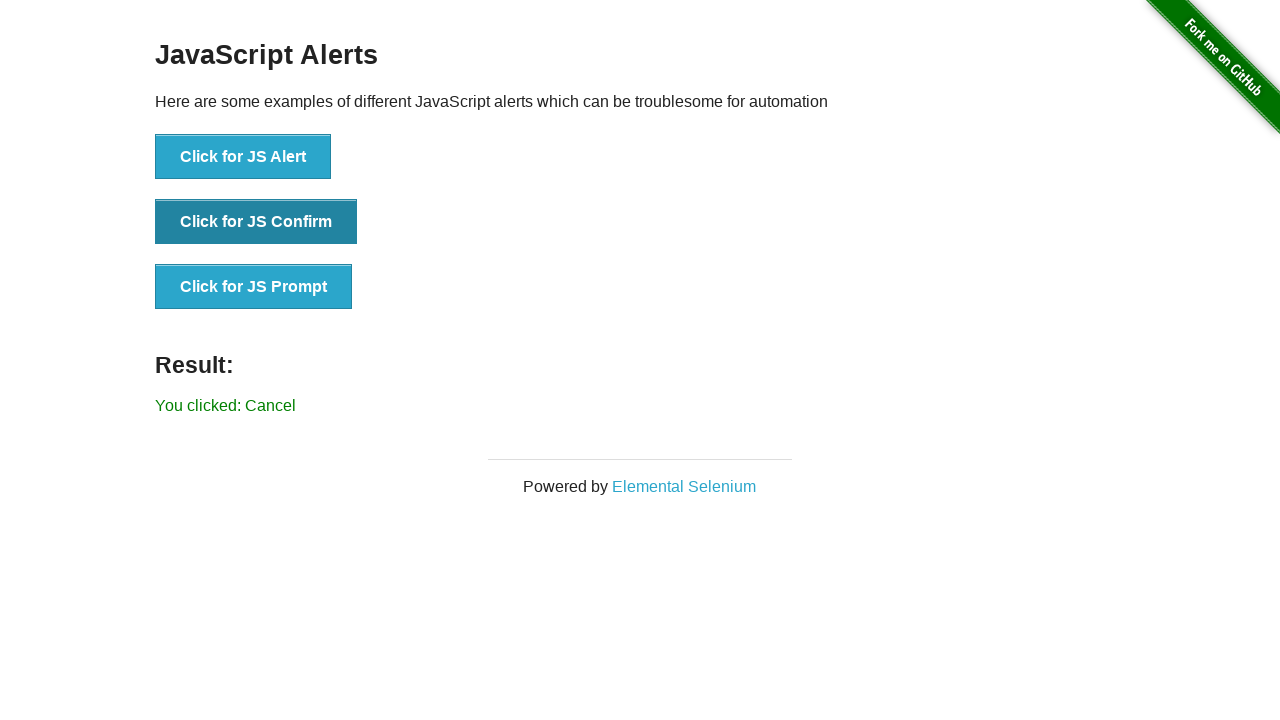

Verified result message does not contain 'successfuly'
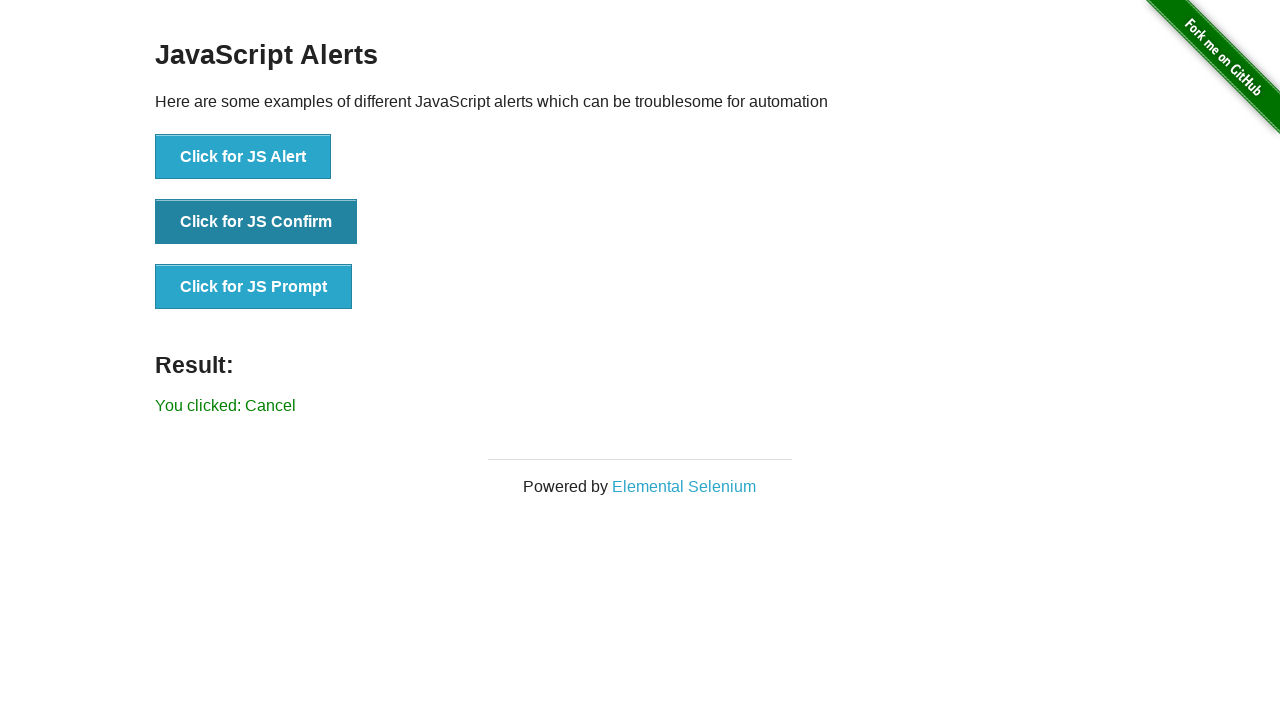

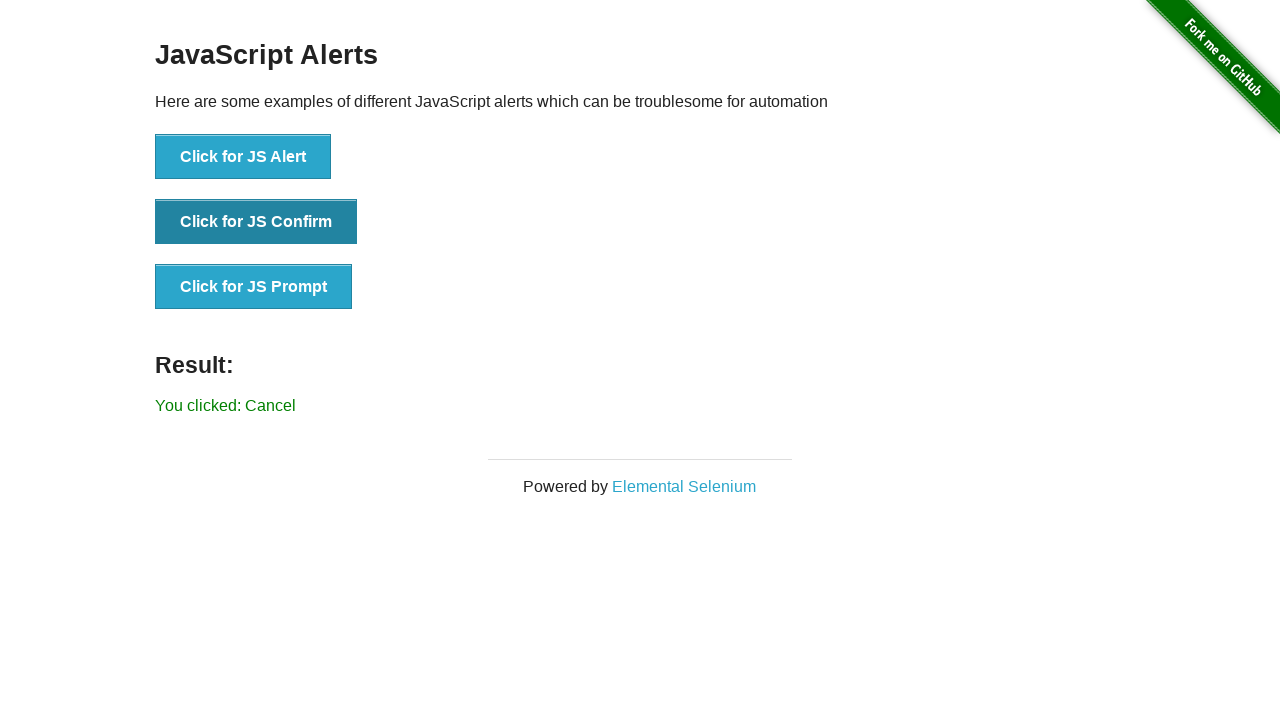